Tests browser navigation by going to a temp page, navigating back, refreshing, and verifying the page title contains IKEA

Starting URL: https://www.ikea.com/ua/uk/

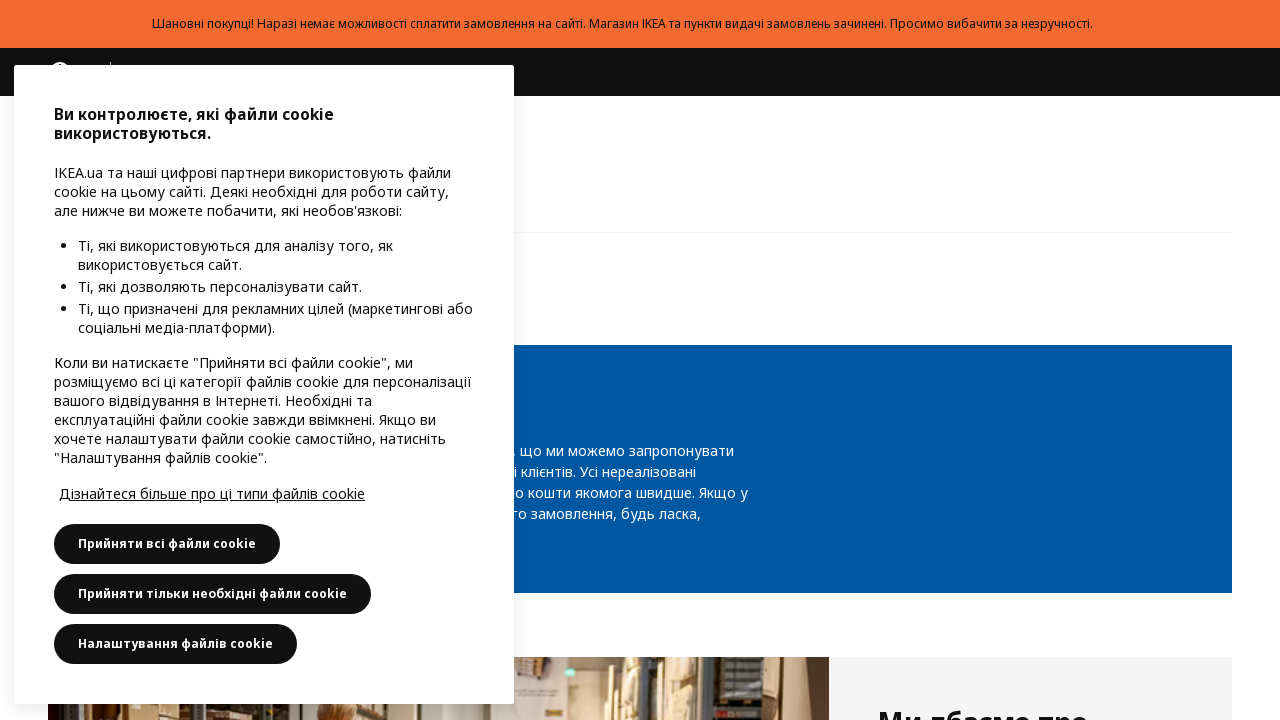

Navigated to temporary IKEA page
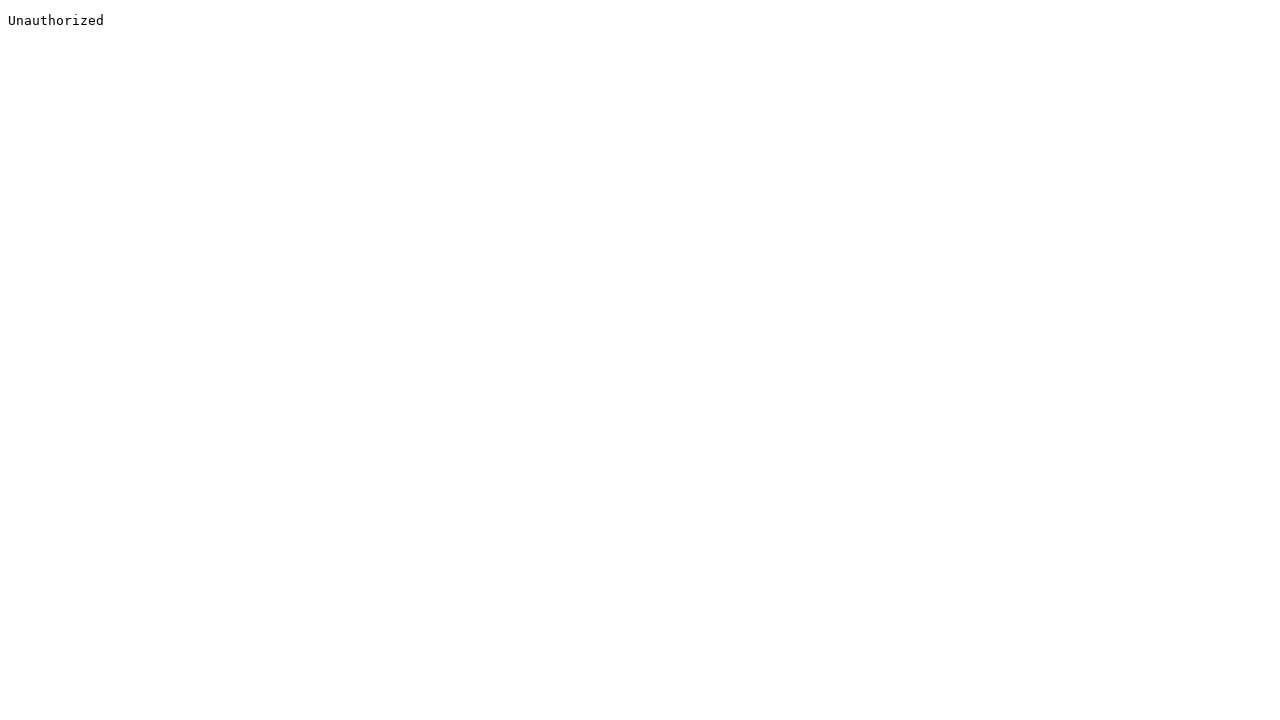

Navigated back to previous page
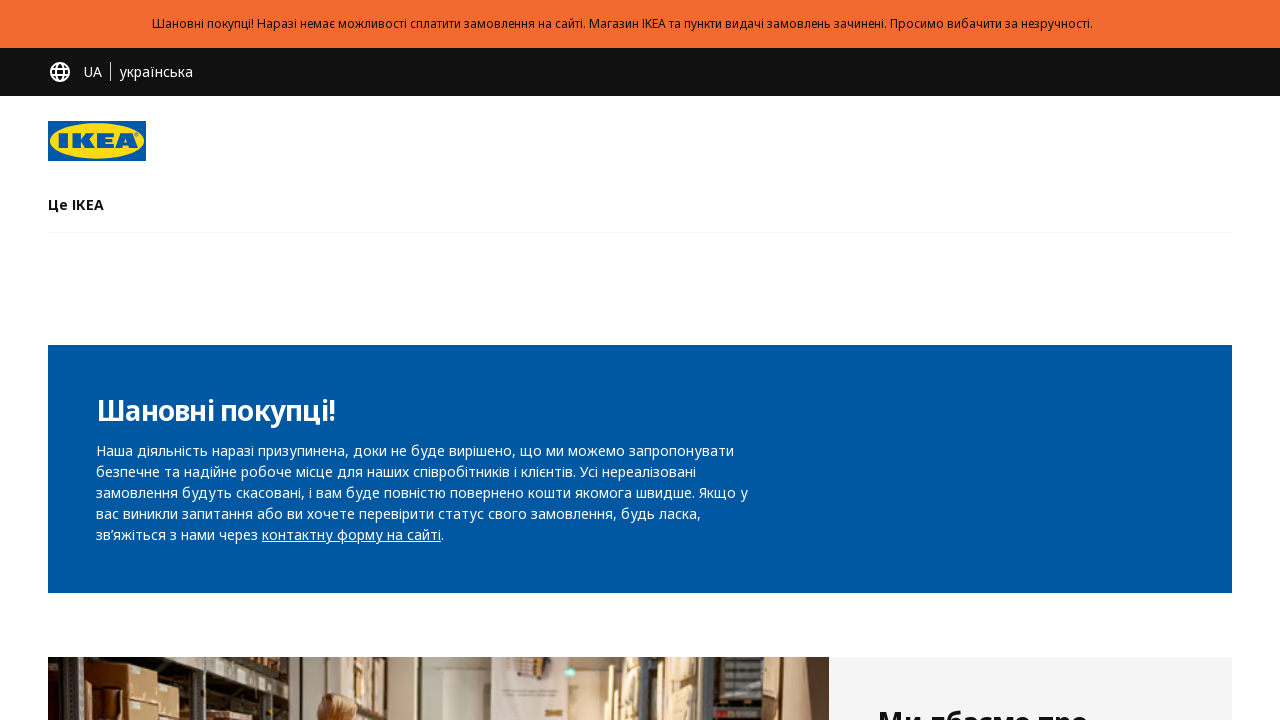

Refreshed the page
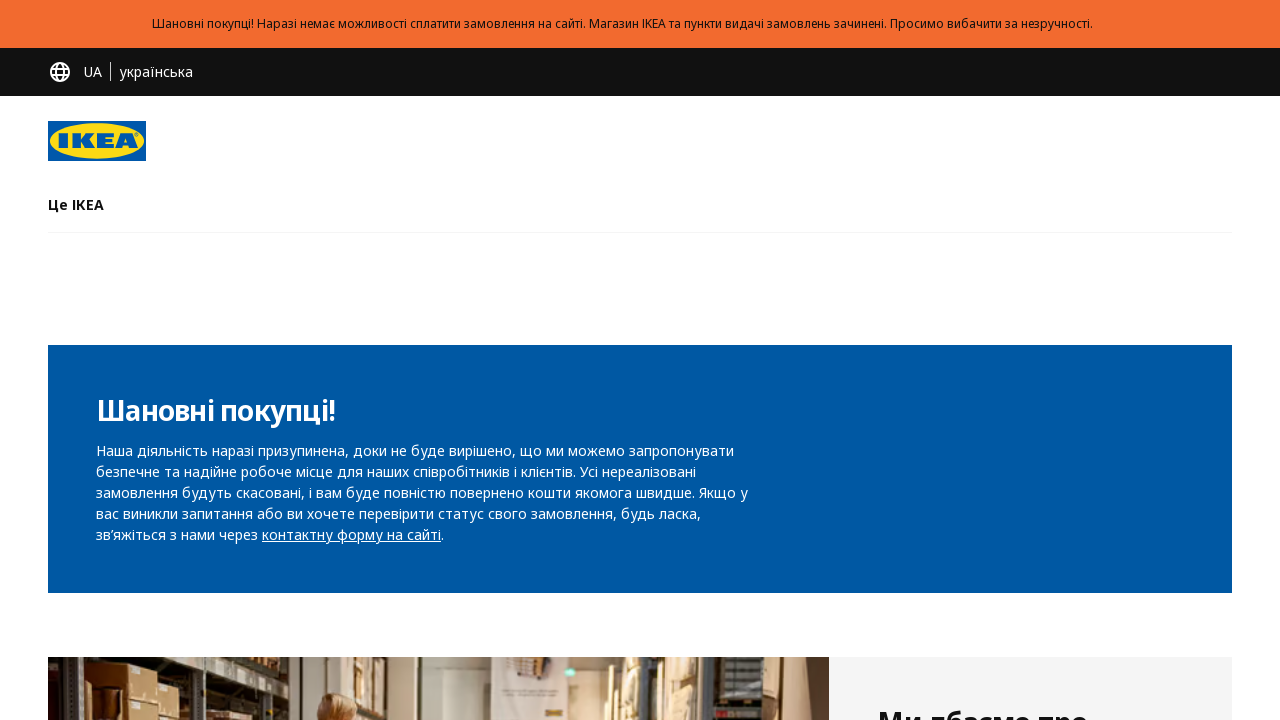

Waited for DOM content to load
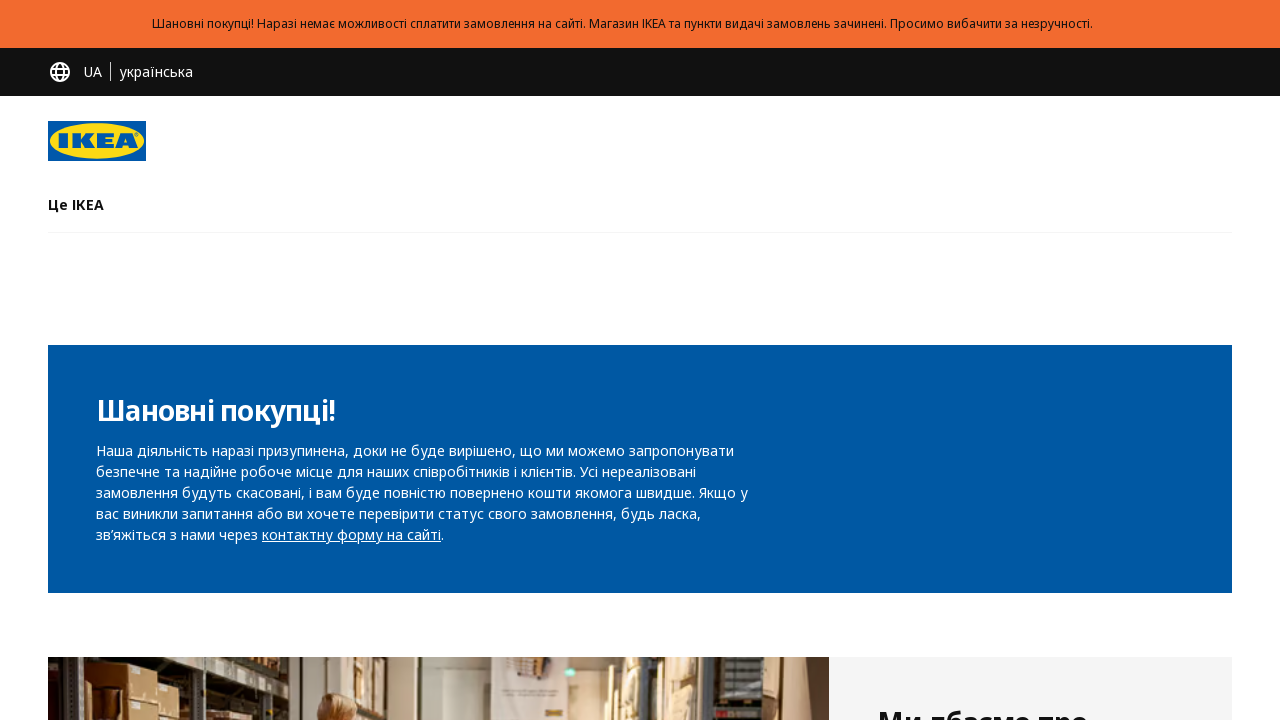

Retrieved page title: Меблі та інші товари для дому - IKEA
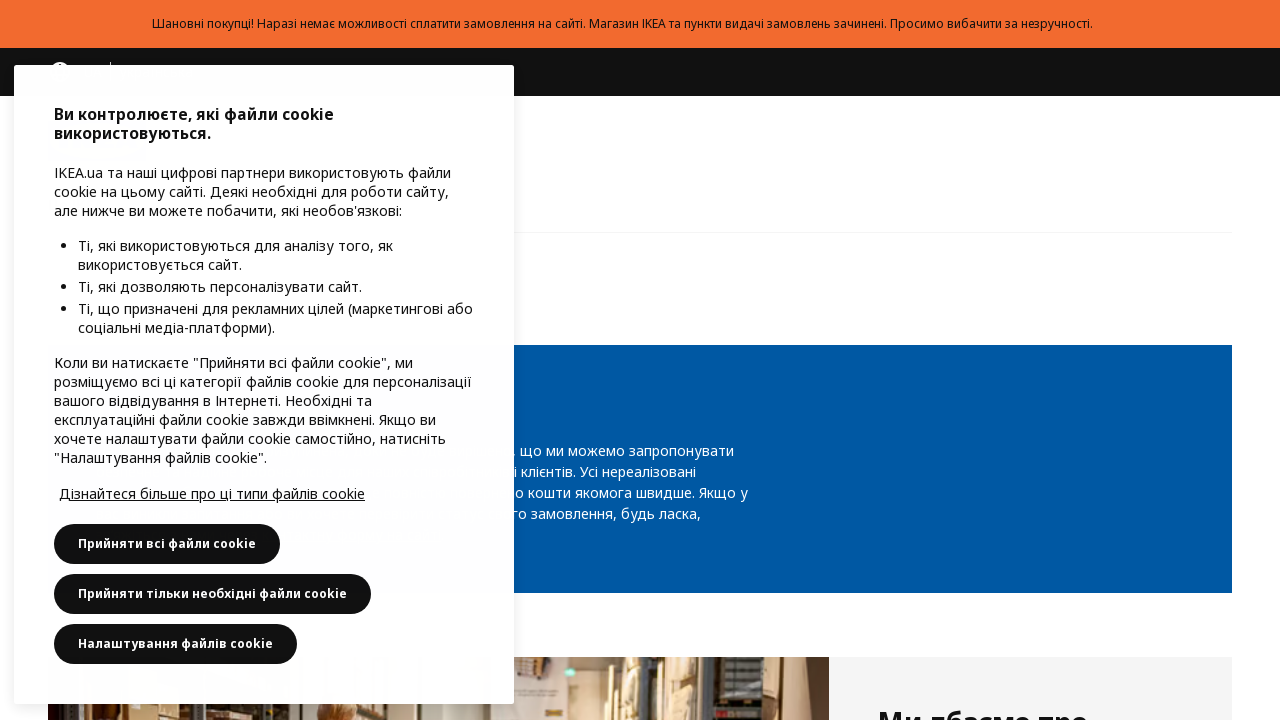

Verified page title contains 'IKEA'
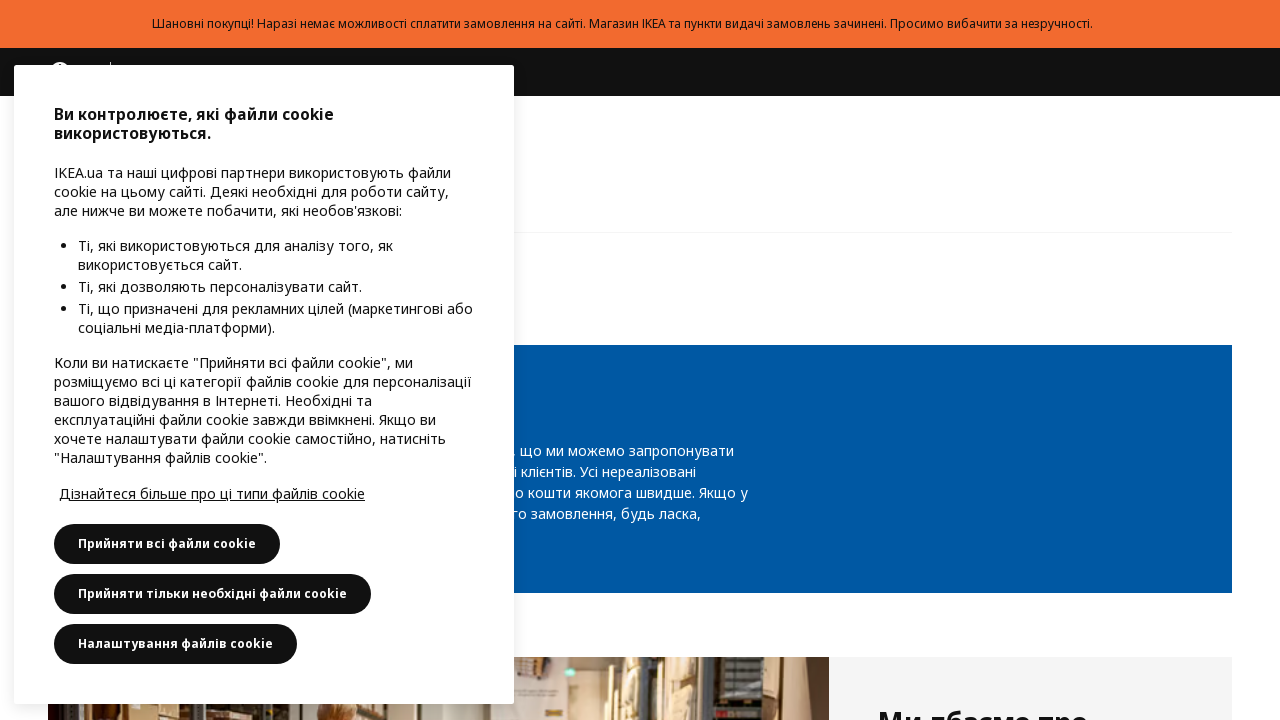

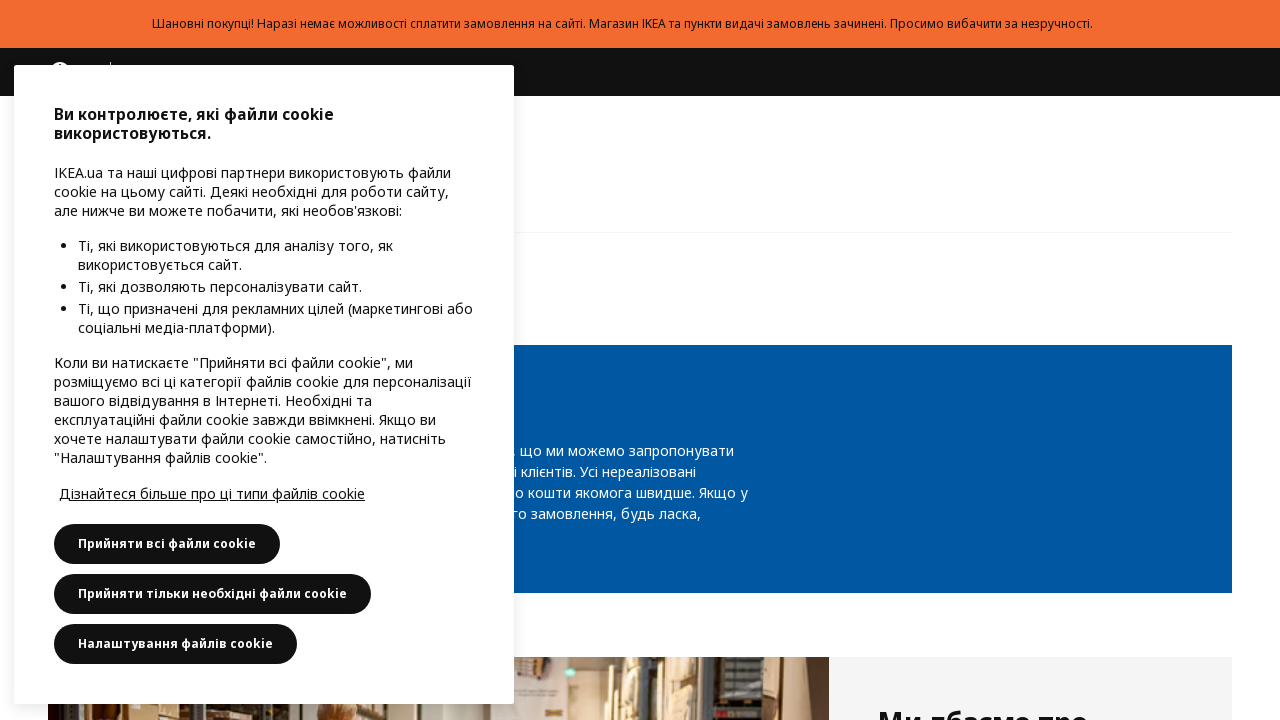